Selects a gender option on the practice form

Starting URL: https://demoqa.com/automation-practice-form

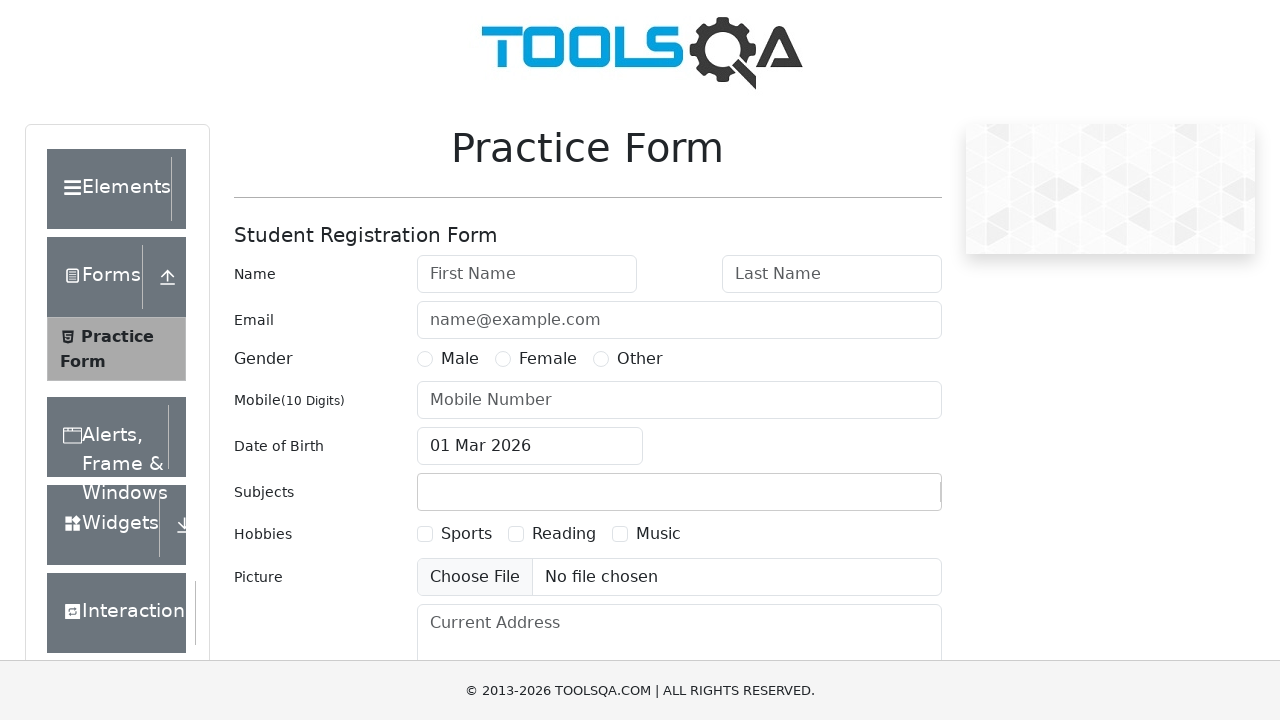

Clicked Male gender option on practice form at (460, 359) on label[for='gender-radio-1']
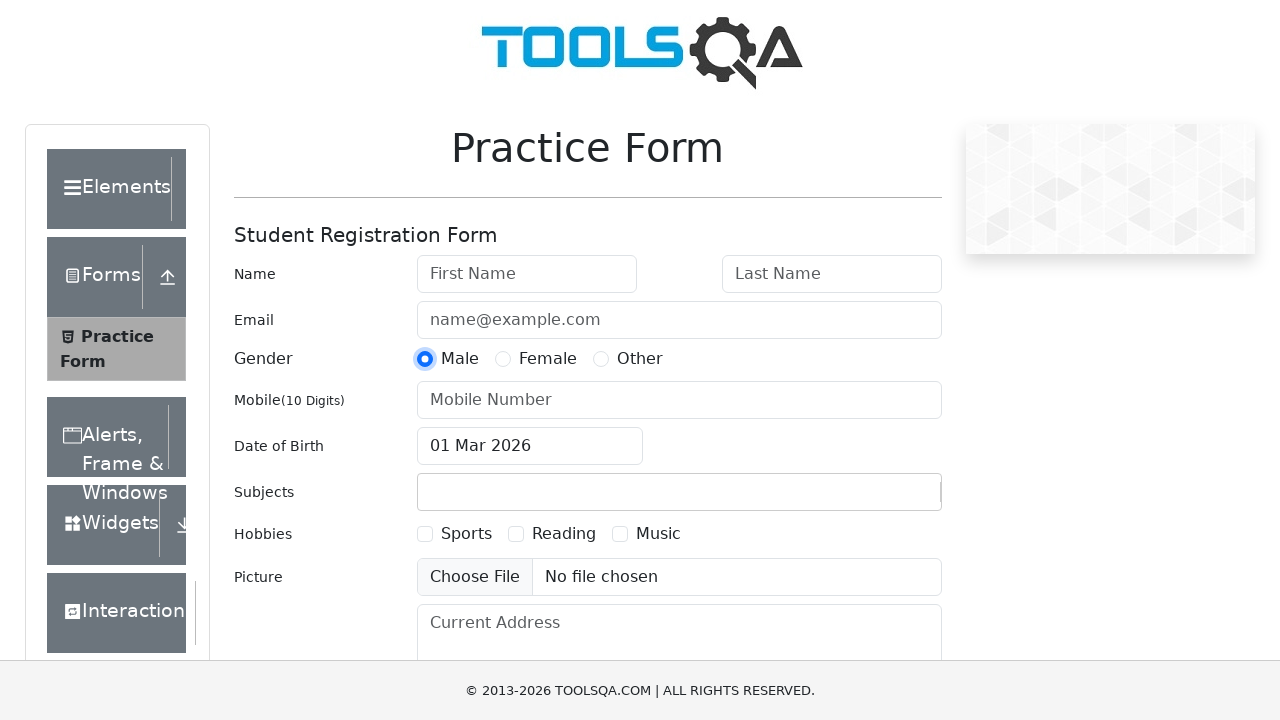

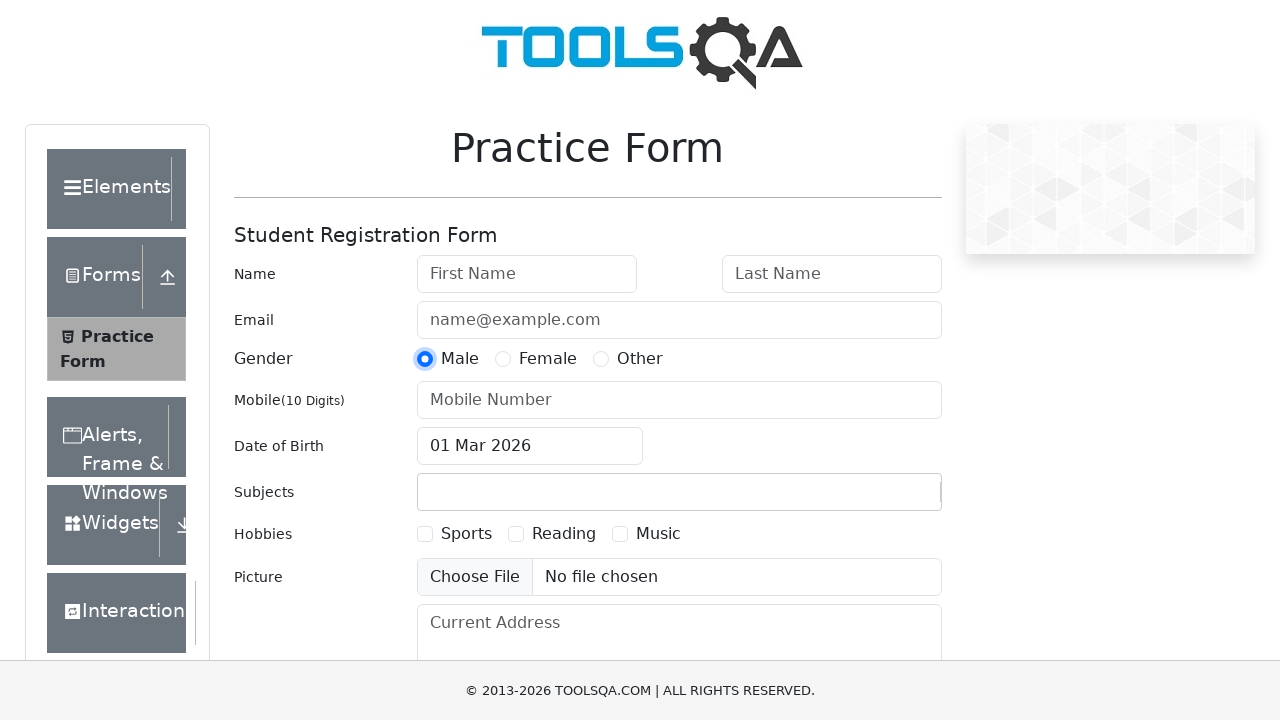